Automates the SBI online banking new user registration form by filling in account details, selecting country and facility options, and accepting consent

Starting URL: https://retail.onlinesbi.sbi/retail/newuserreg.htm

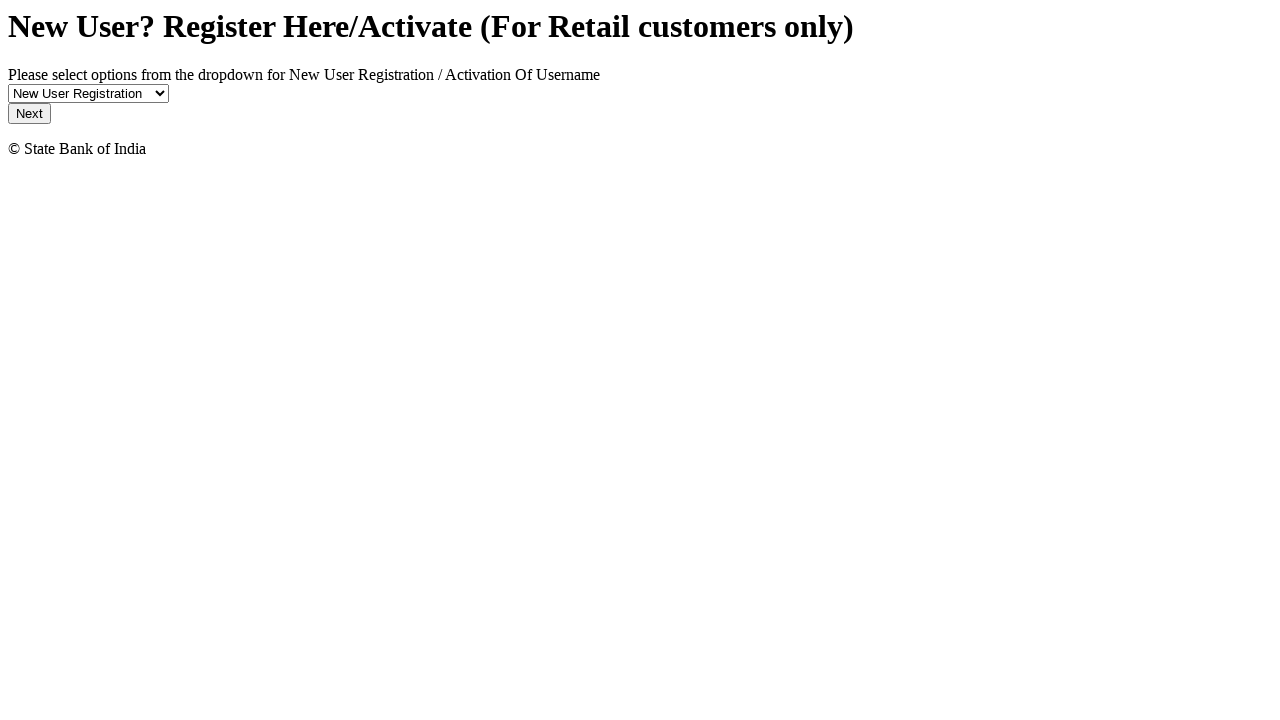

Clicked next step button to proceed with registration at (30, 114) on xpath=//input[@name = 'nextStep']
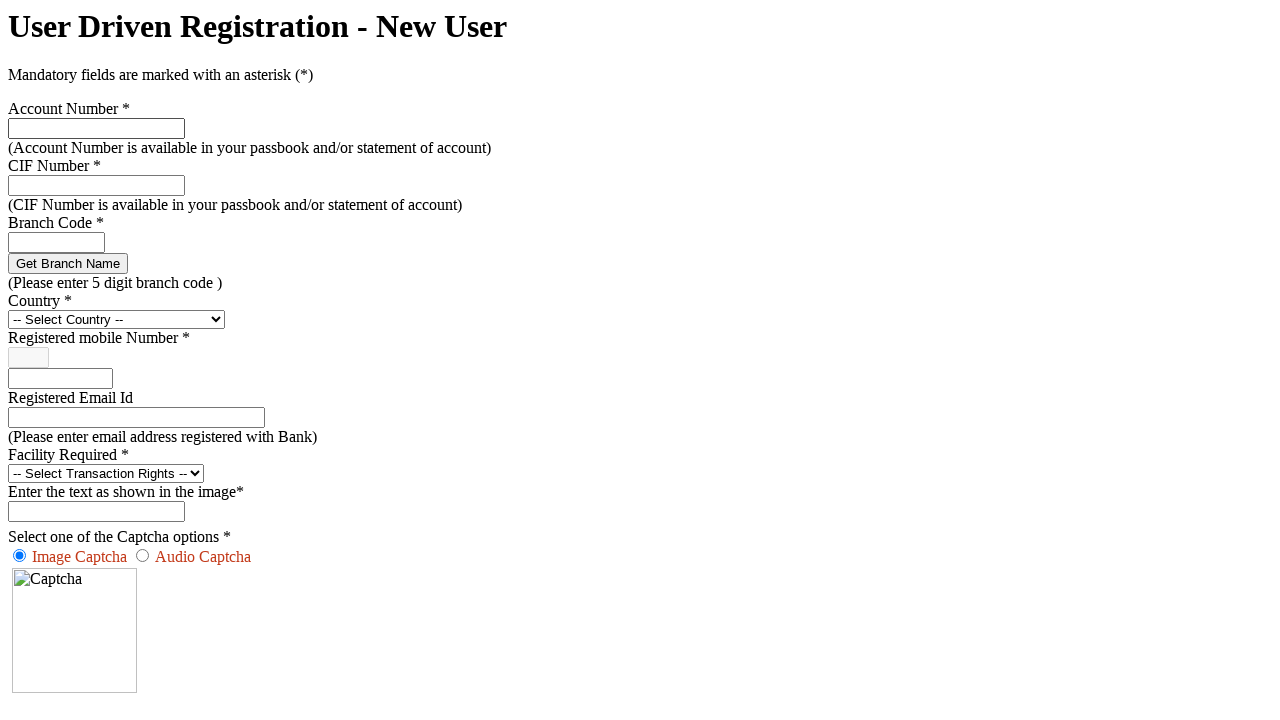

Filled account number field with provided account number on input[name='accountNo']
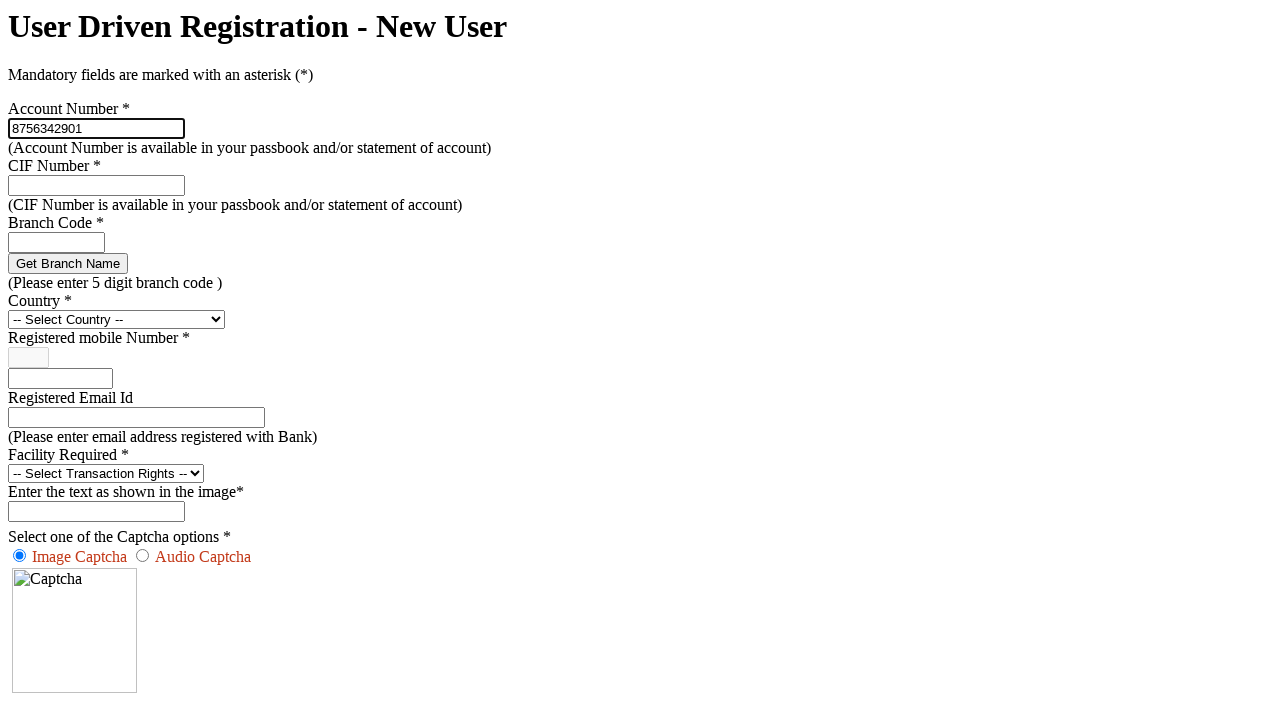

Filled CIF number field with provided CIF number on input[name='cifNo']
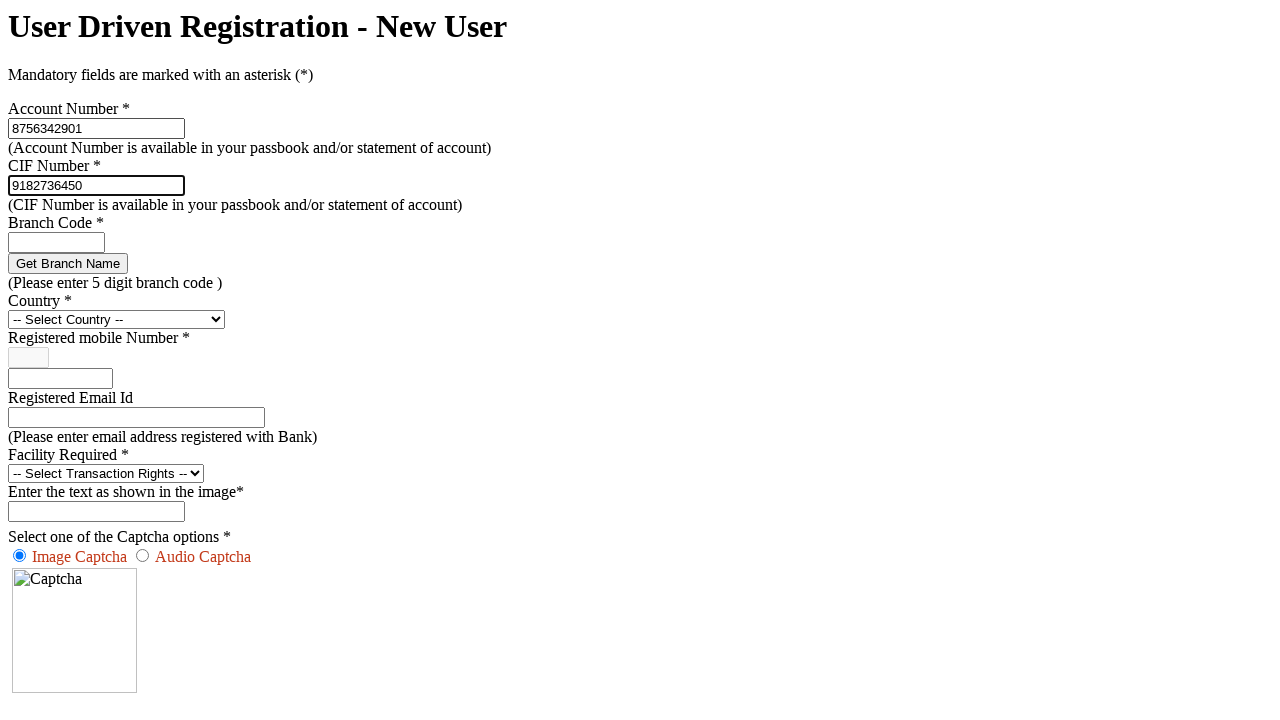

Filled branch code field with provided branch code on input[name='branchCode']
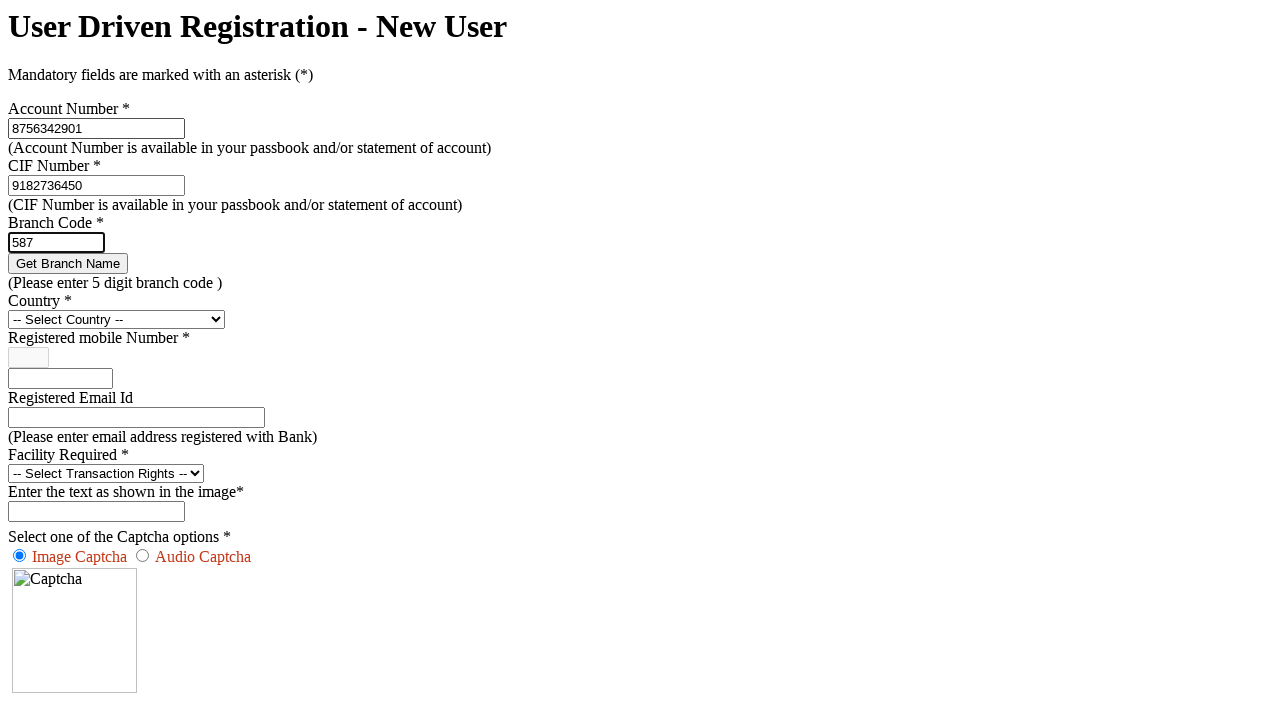

Selected country from dropdown (index 1) on select[name='countryCode']
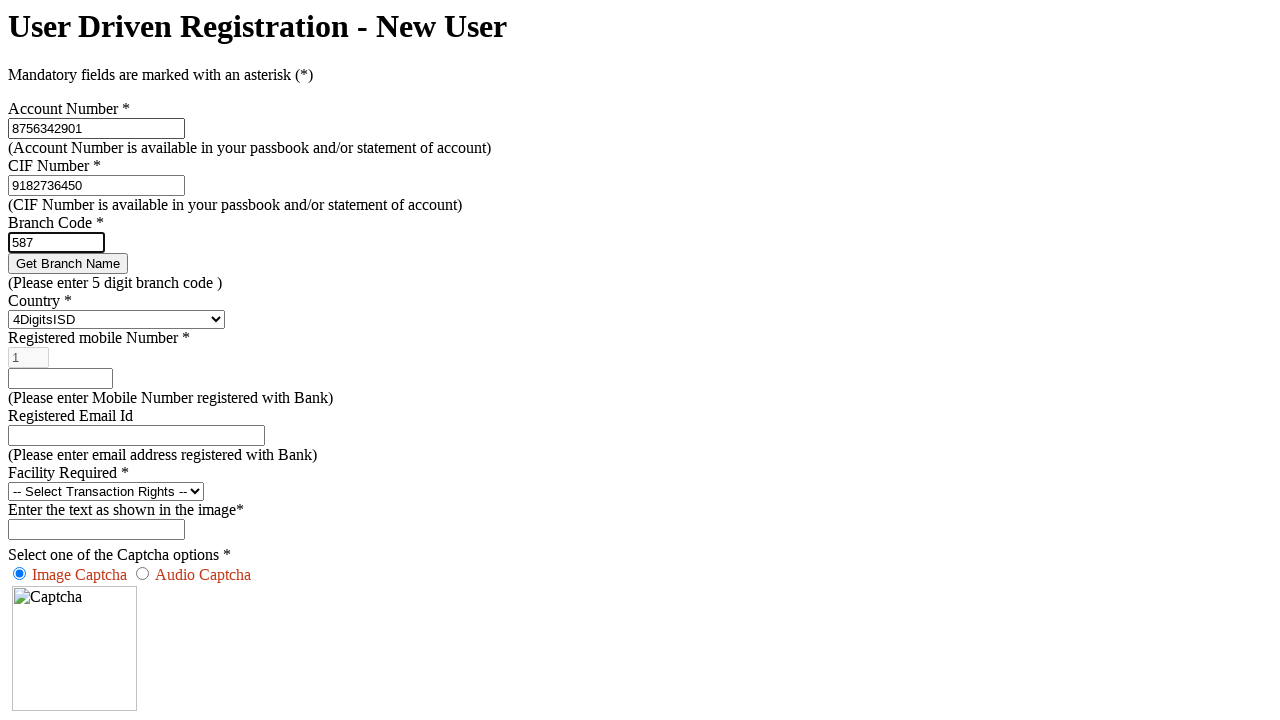

Filled mobile number field with provided mobile number on //input[@name = 'mobileNo']
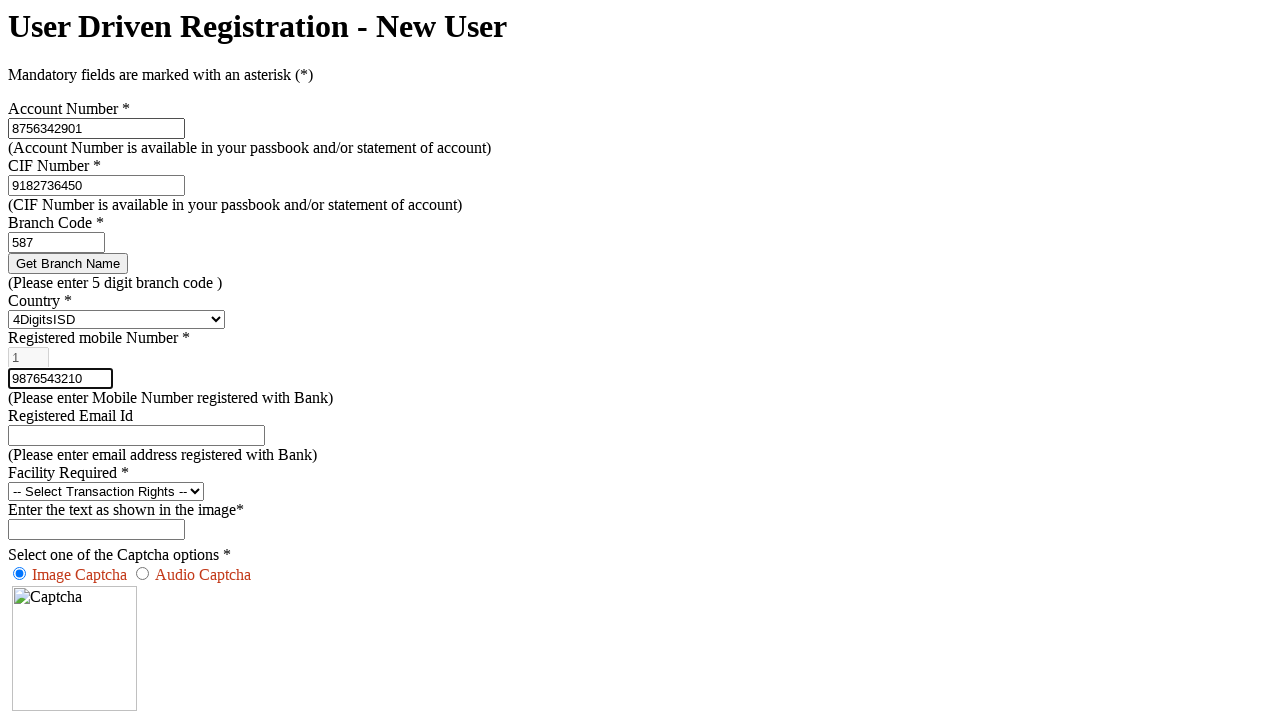

Selected facility option from dropdown (index 1) on select[name='txnRights']
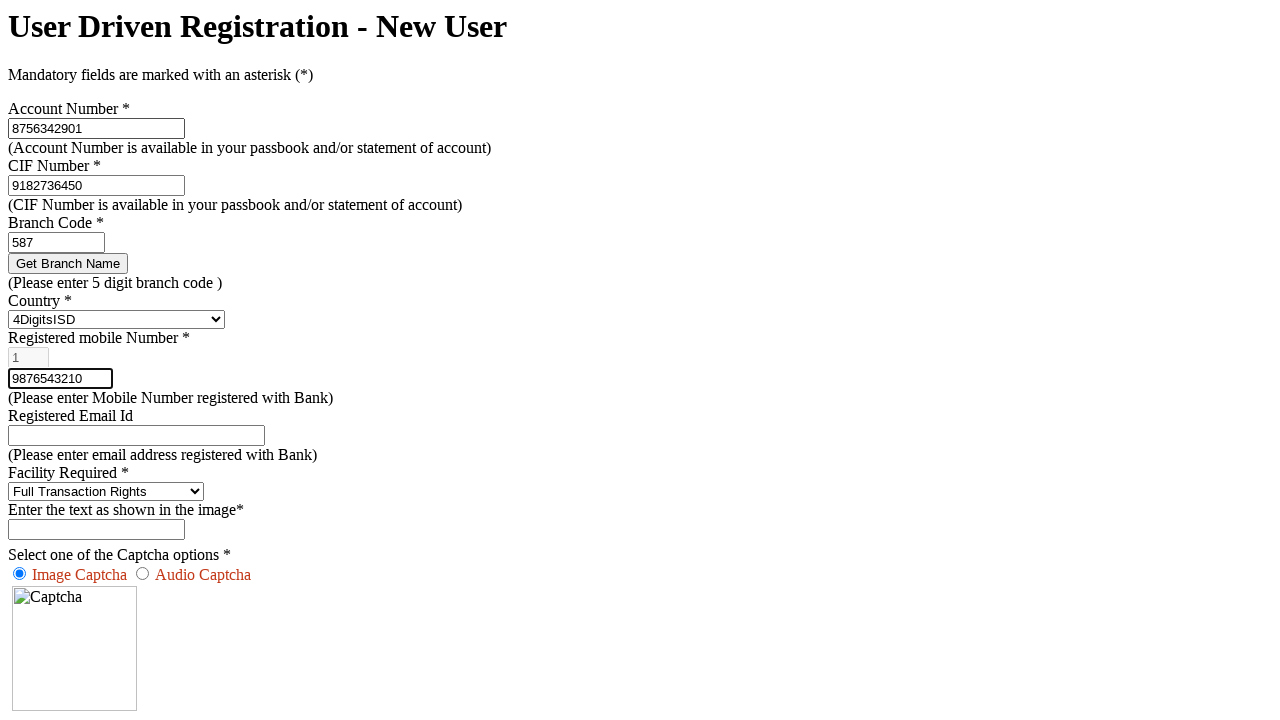

Clicked consent checkbox to accept terms and conditions at (600, 569) on #iAgreeconsent
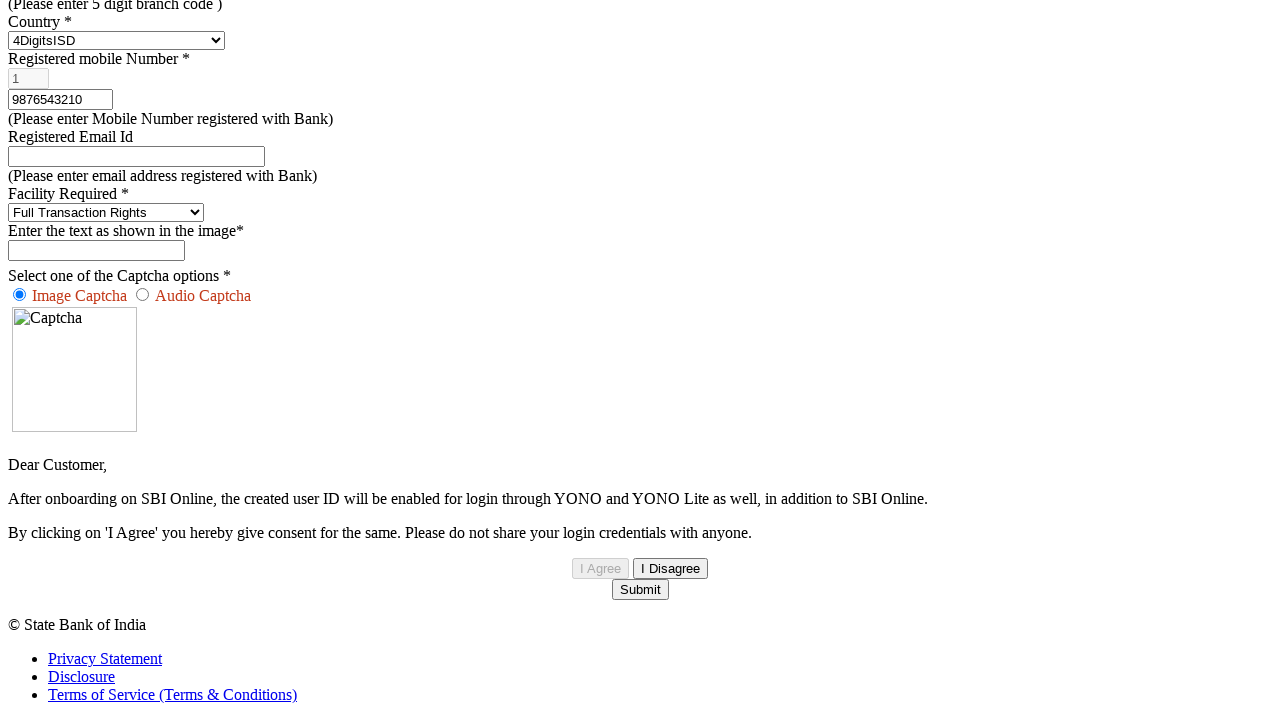

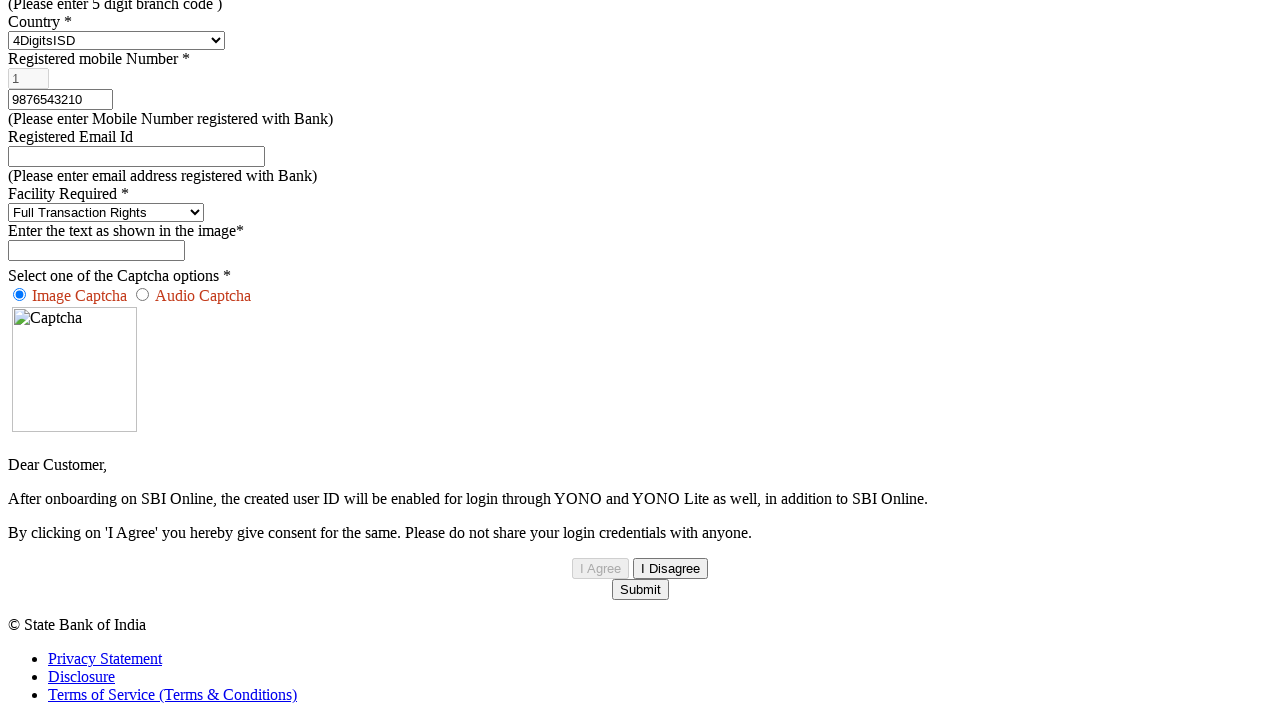